Tests the disappearing/reappearing elements feature by navigating to the page, then repeatedly attempting to find and click the "Gallery" link, refreshing the page if the element is not present.

Starting URL: https://the-internet.herokuapp.com/

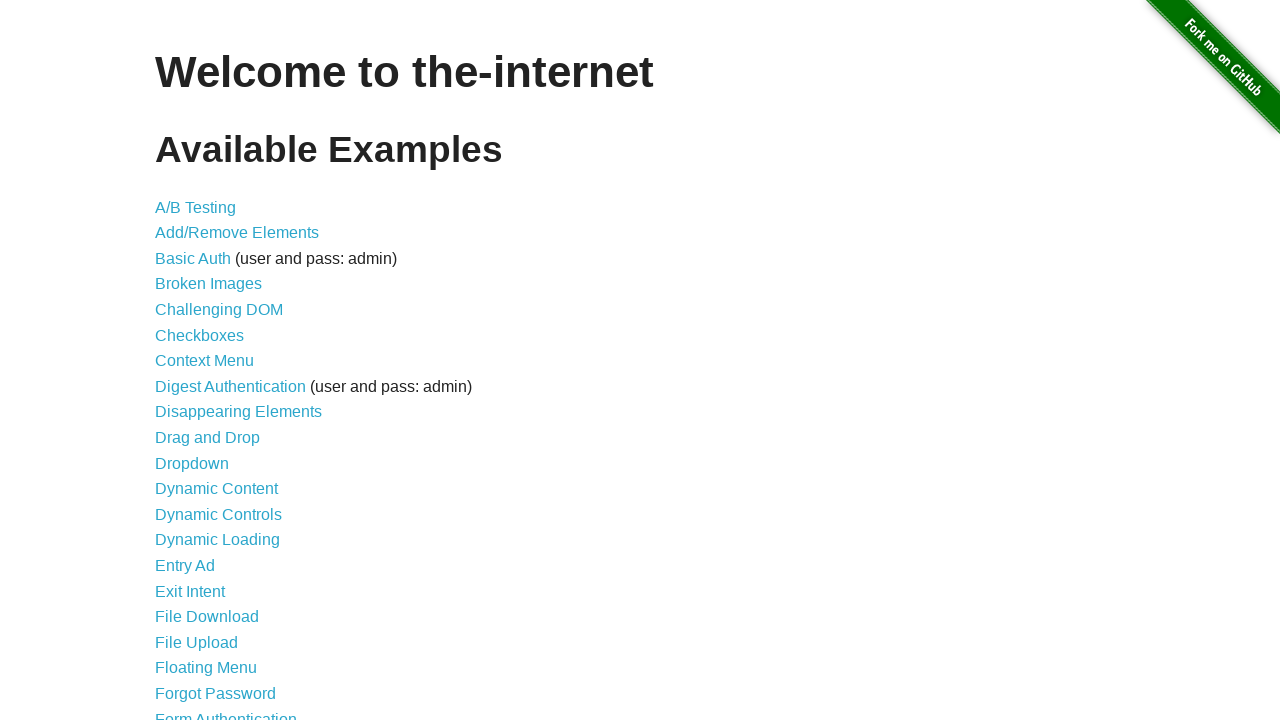

Clicked on 'Disappearing Elements' link at (238, 412) on text=Disappearing Elements
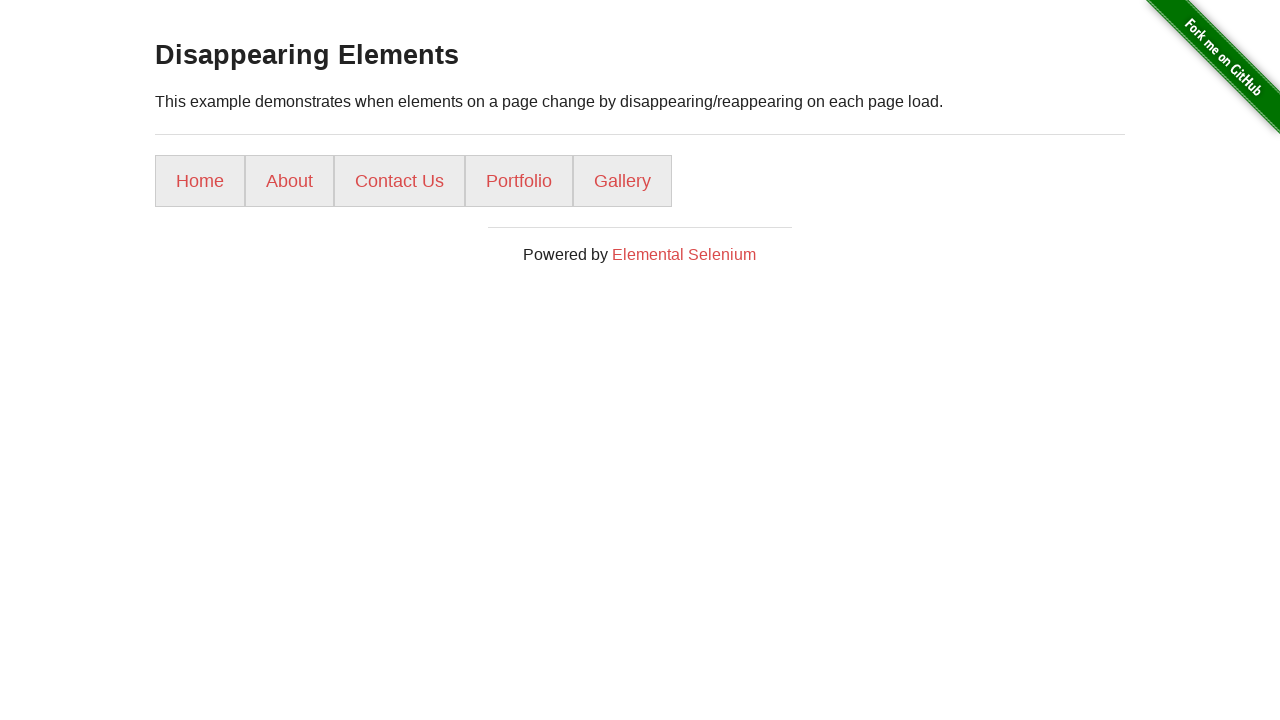

Waited for page to load (domcontentloaded)
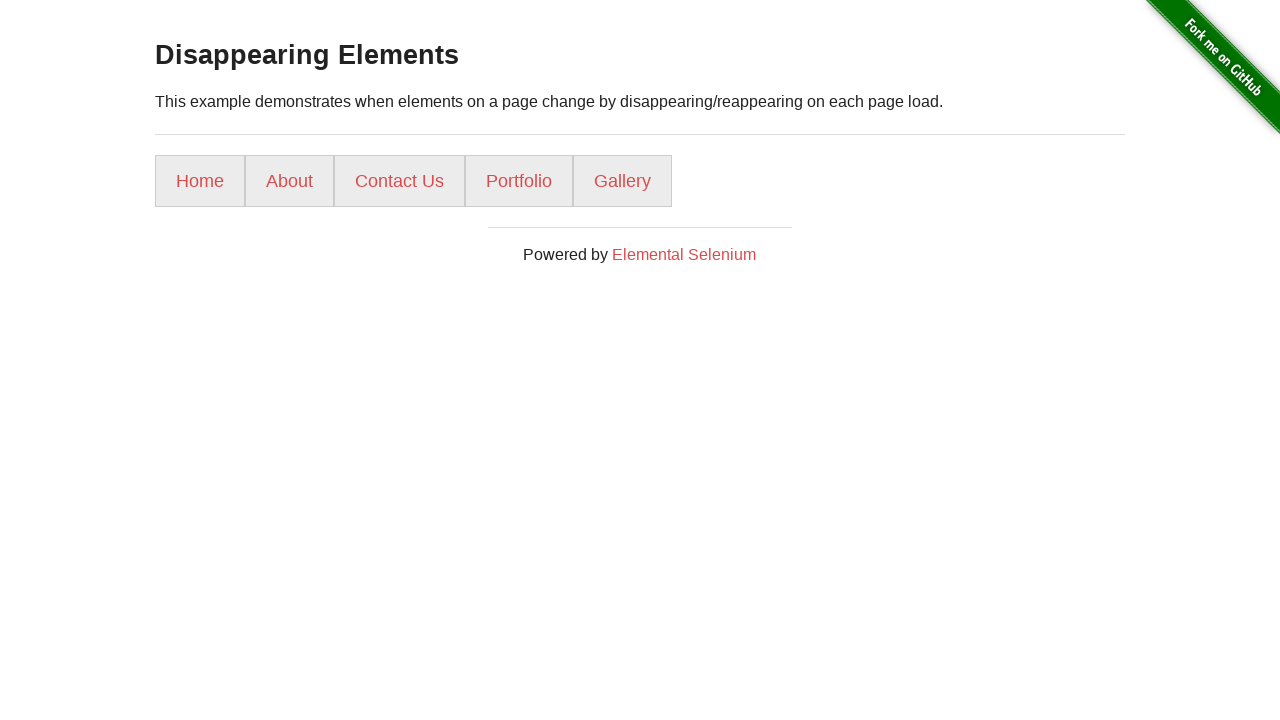

Attempted to locate Gallery element (attempt 1)
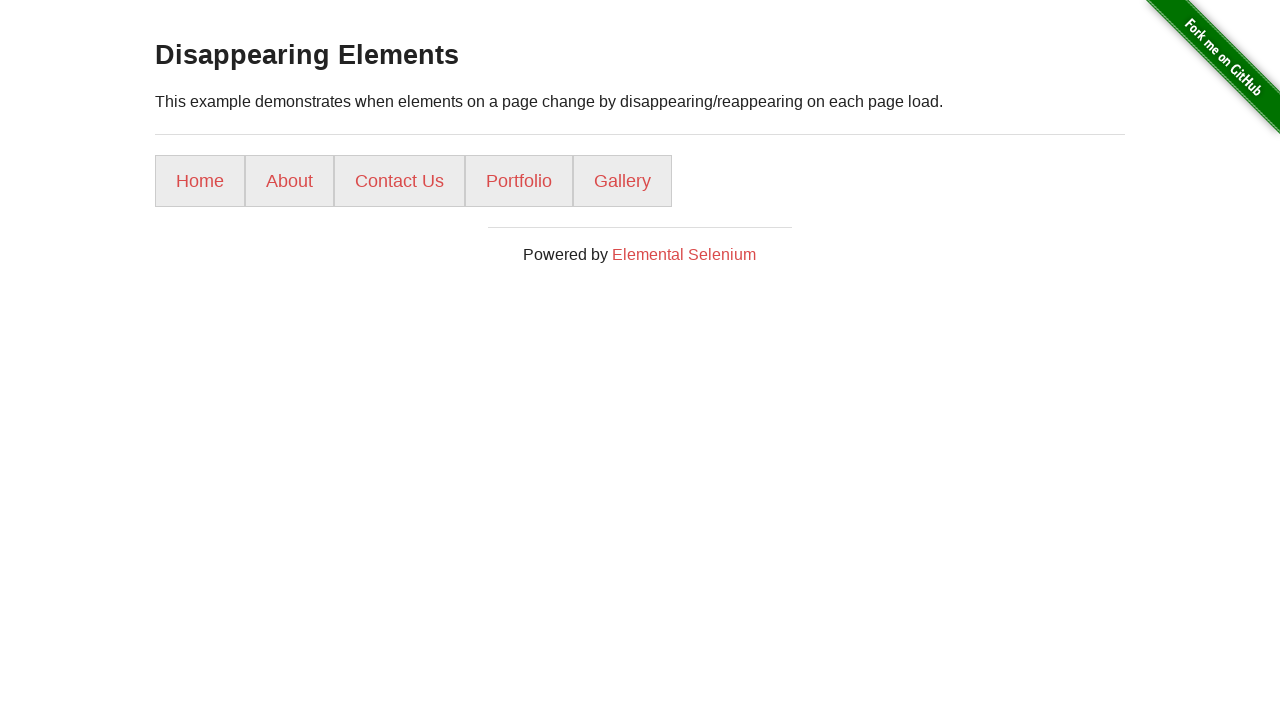

Found and clicked Gallery element at (622, 181) on xpath=//a[contains(text(),'Gallery')]
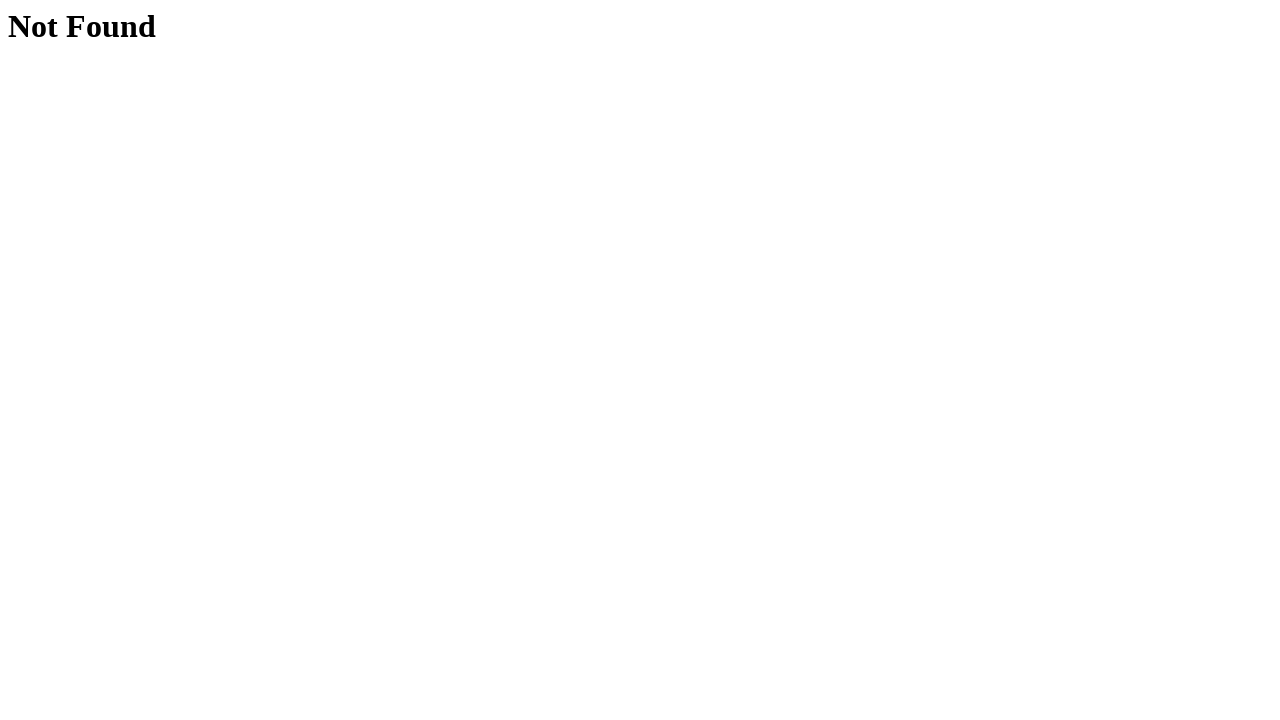

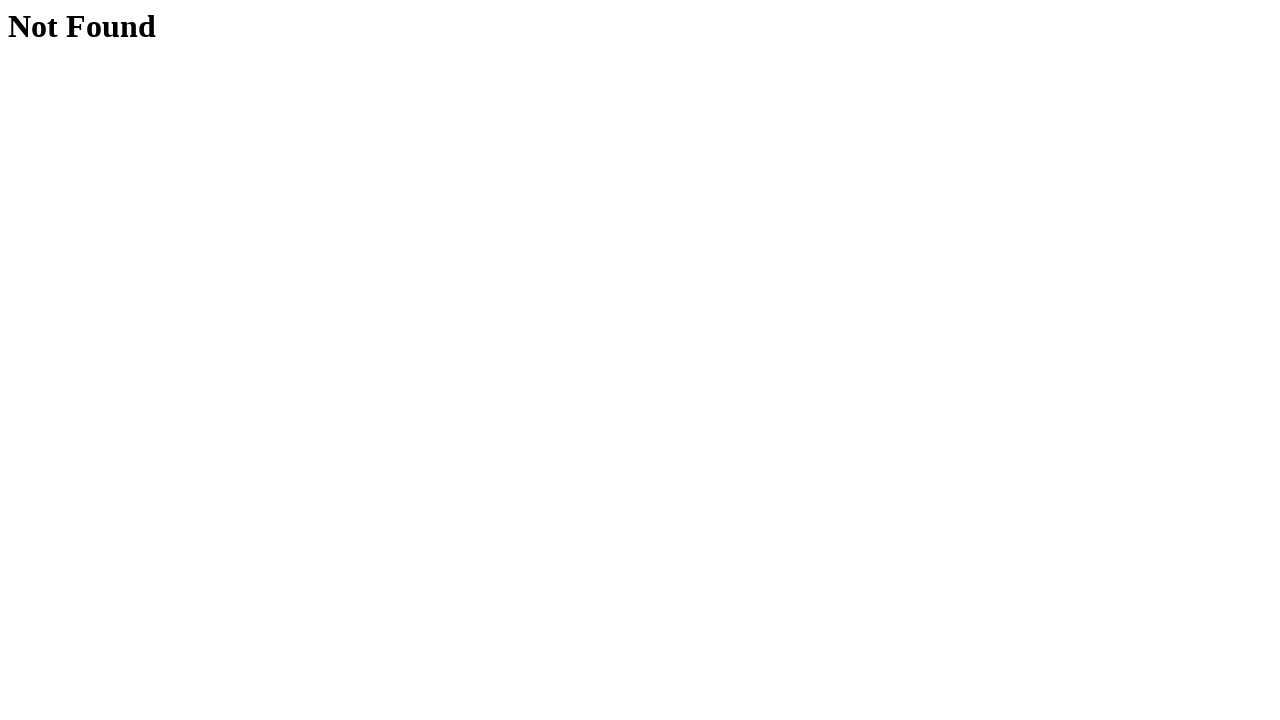